Navigates to BetMonitor surebets page and verifies that surebet opportunity listings are displayed on the page.

Starting URL: https://www.betmonitor.com/surebets/

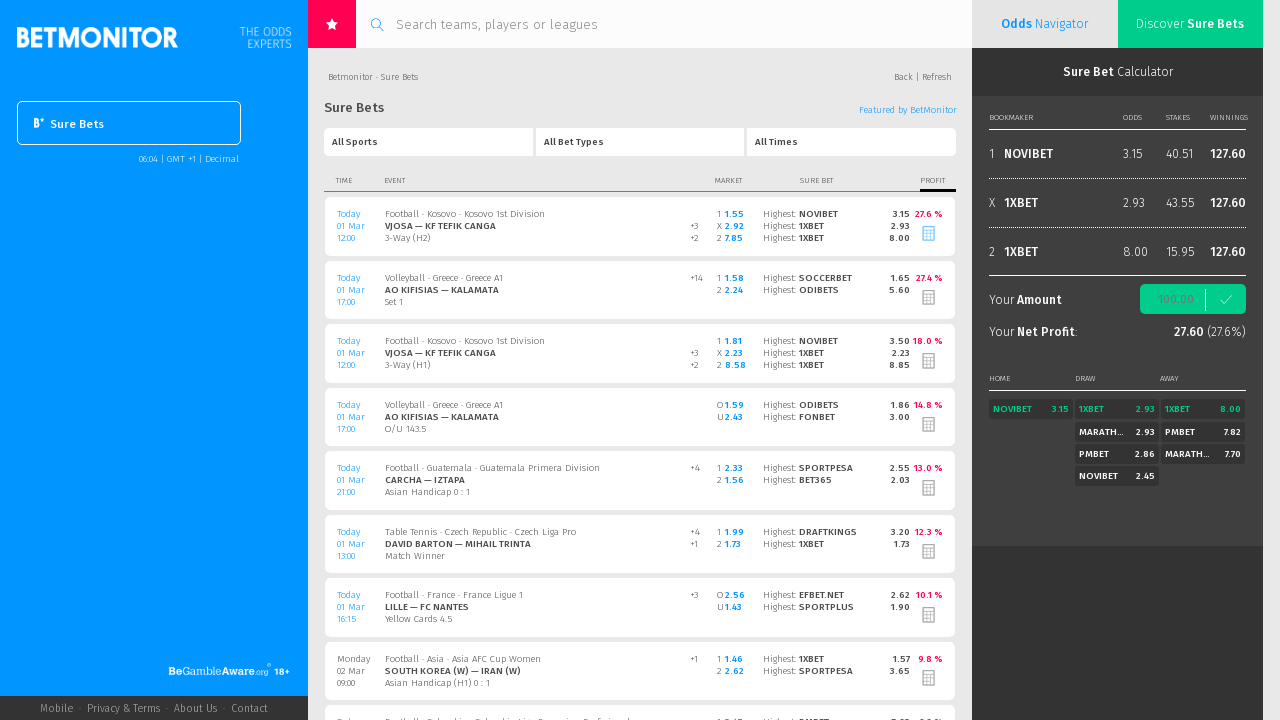

Waited for surebet content containers to load
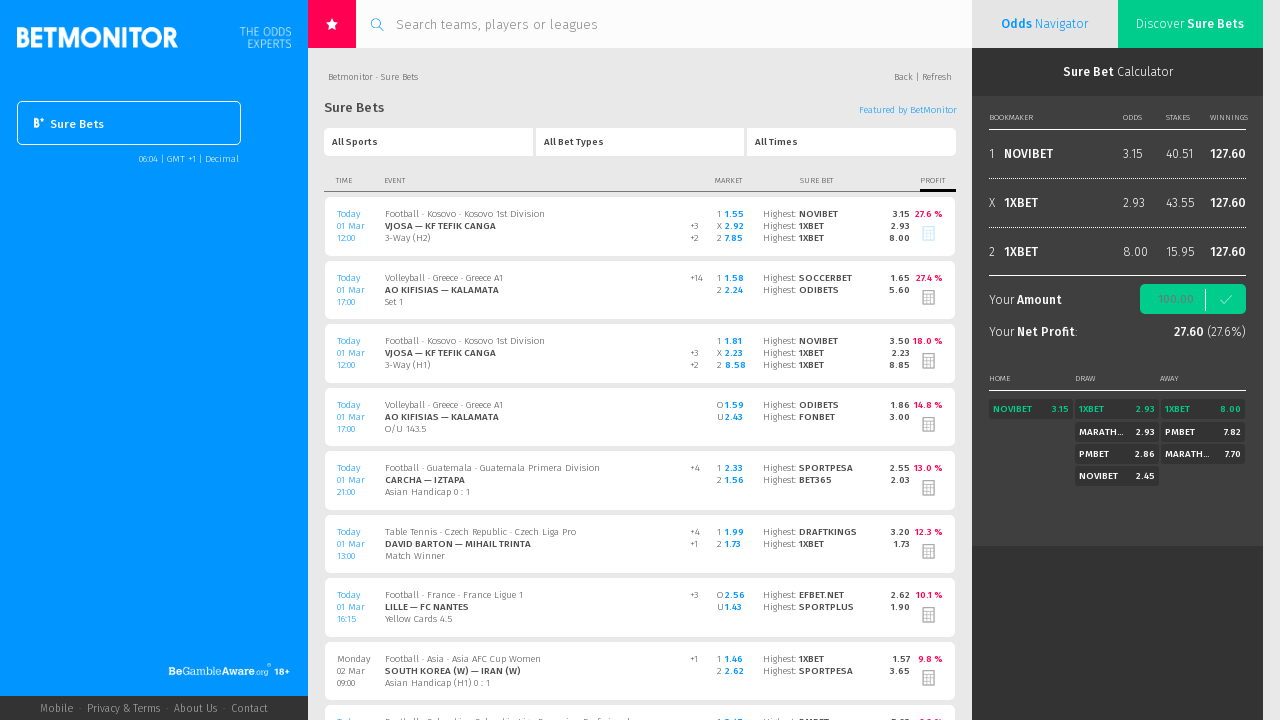

Located surebet opportunity elements
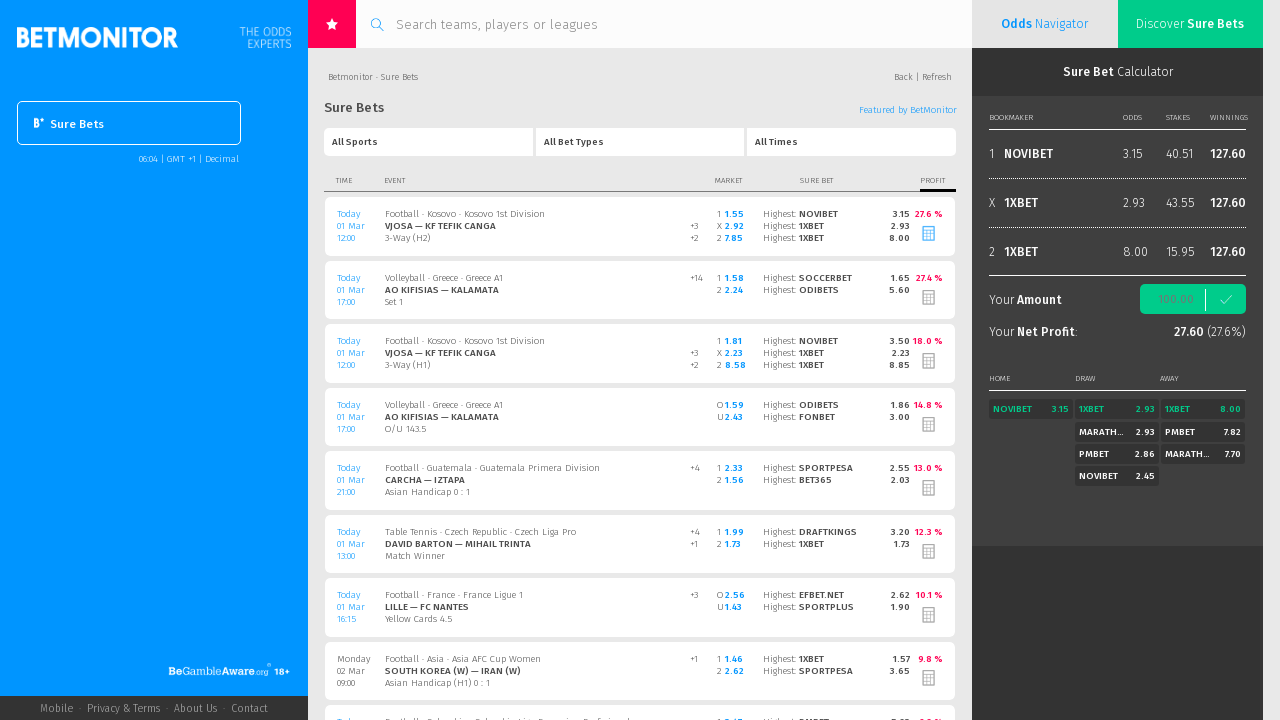

Verified that surebet opportunities are displayed on the page
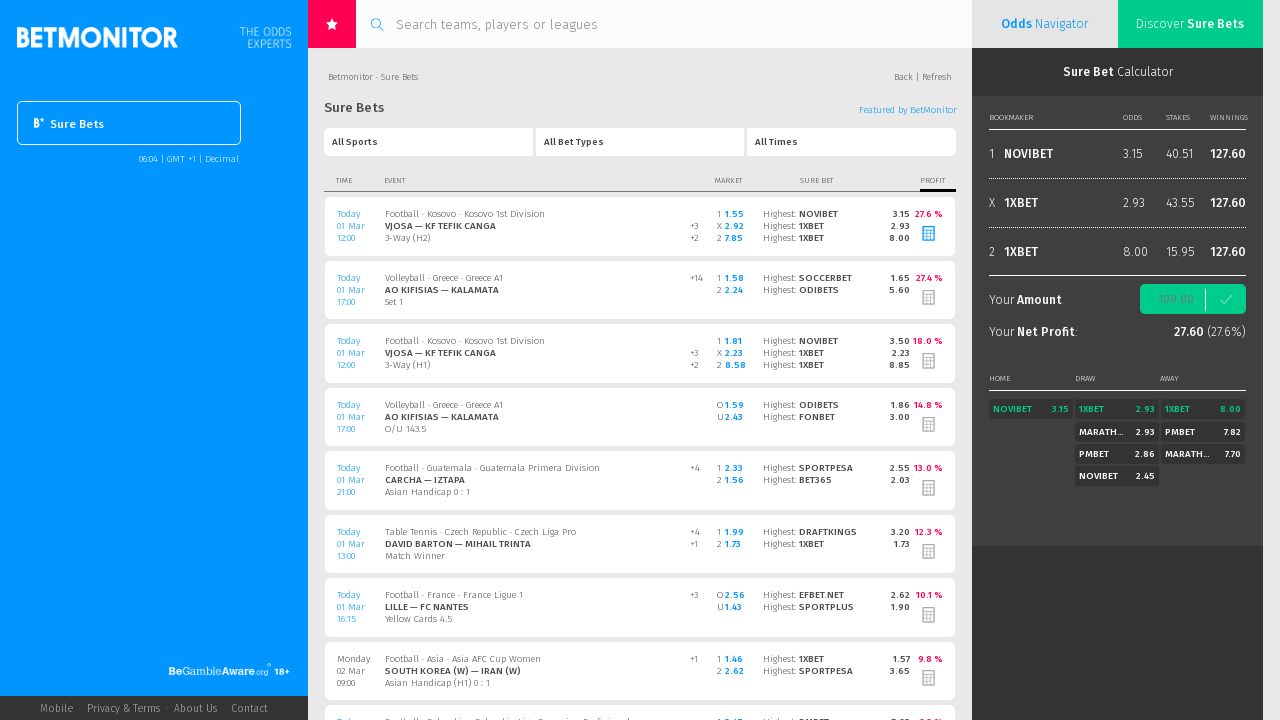

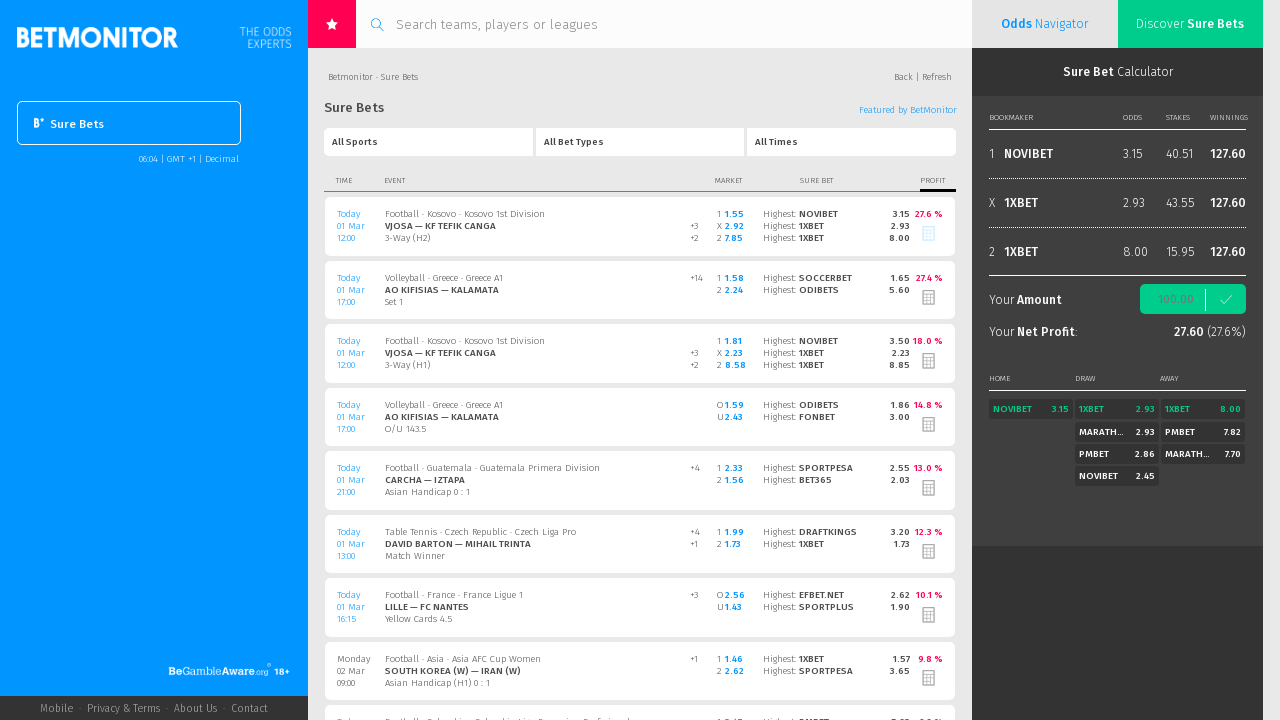